Tests navigation menu interaction by hovering over the Widgets menu item and then clicking on the Datepicker submenu item

Starting URL: http://demo.automationtesting.in/Register.html

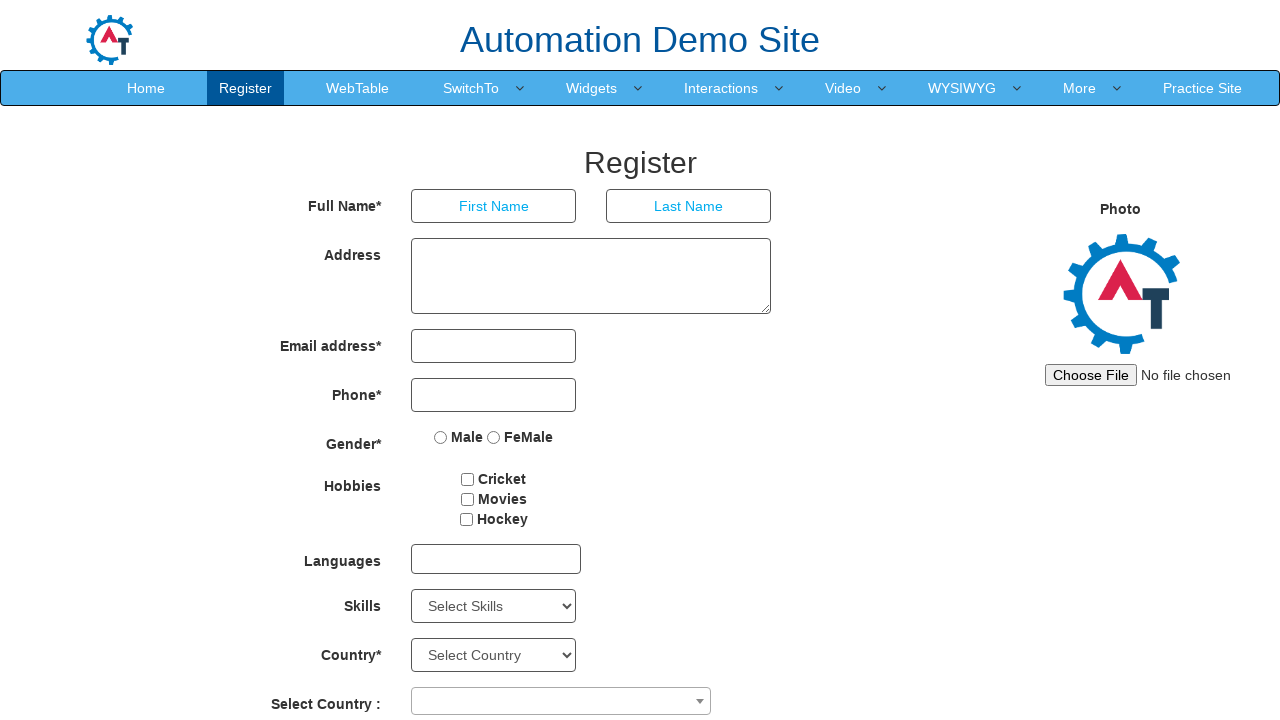

Hovered over Widgets menu item at (592, 88) on a[href='Widgets.html']
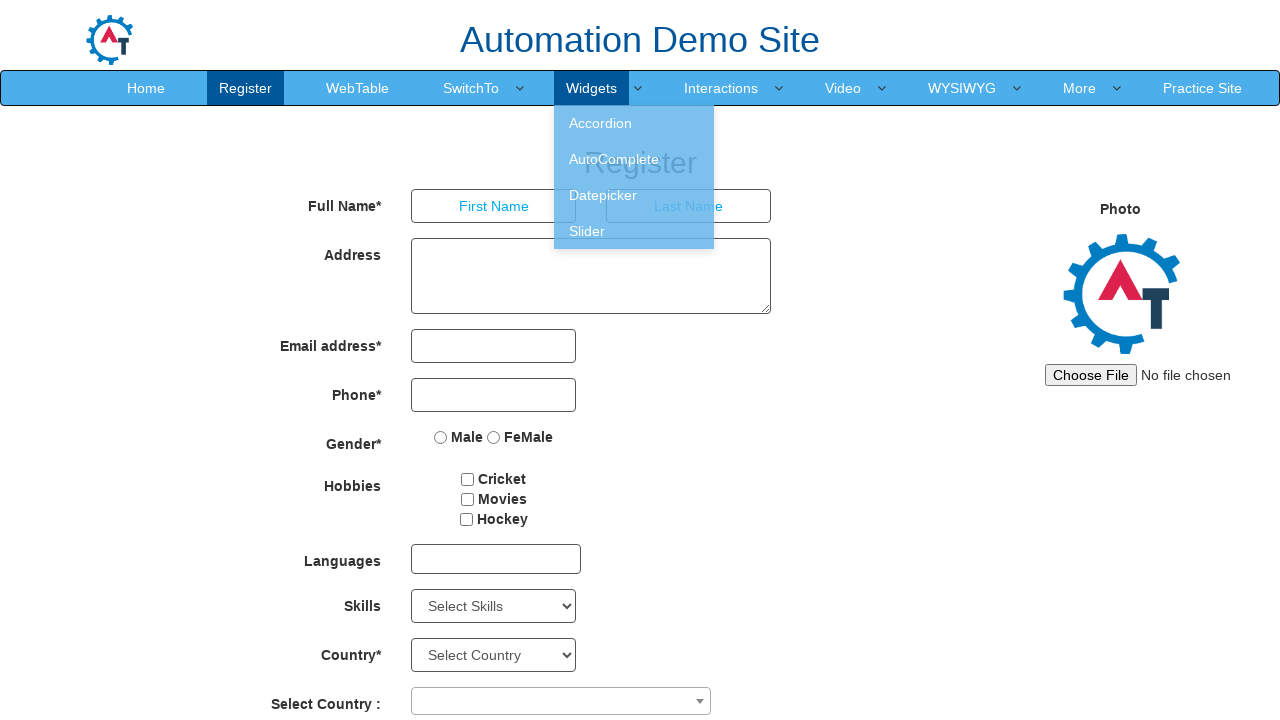

Waited 1000ms for submenu to appear
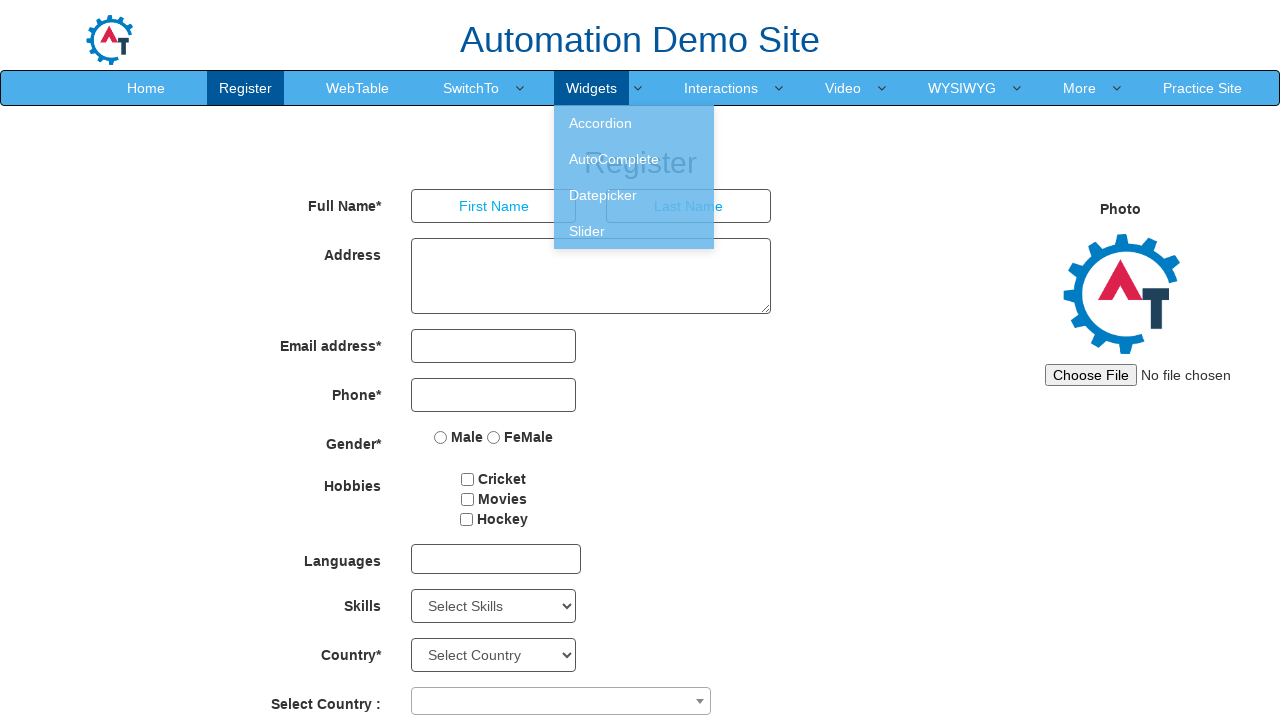

Hovered over Datepicker submenu item at (634, 195) on a[href='Datepicker.html']
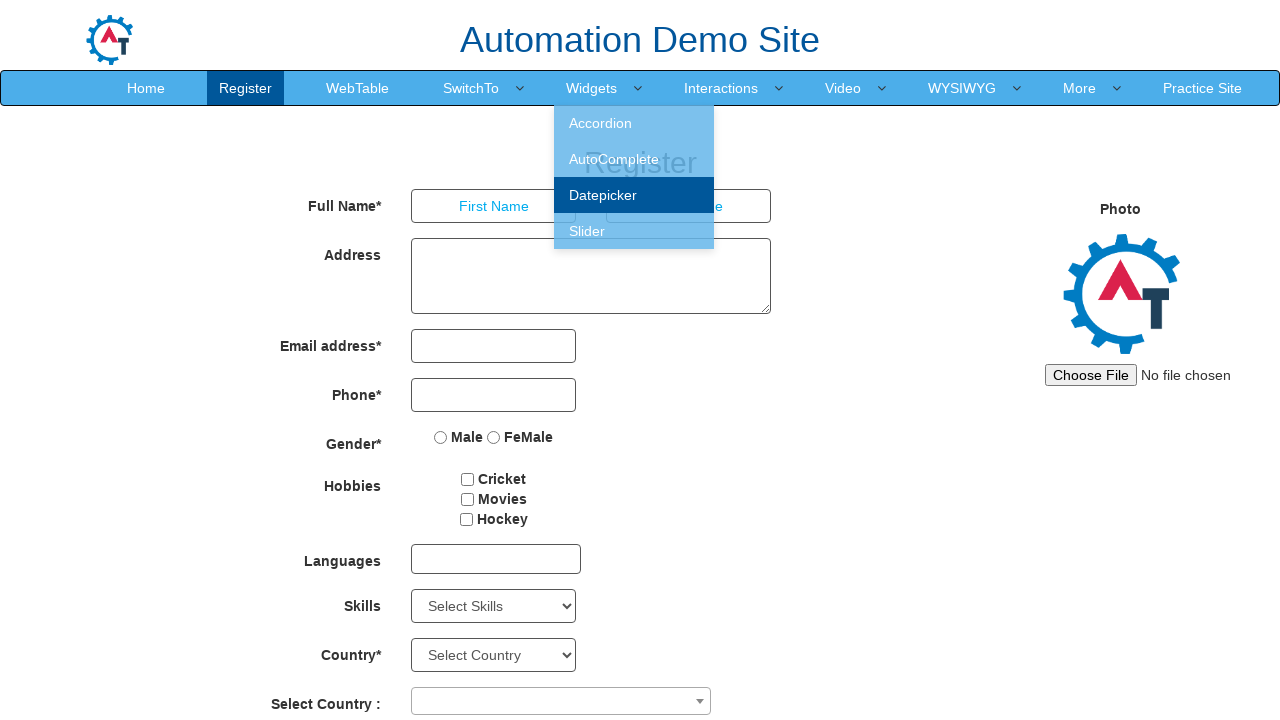

Clicked on Datepicker submenu item at (634, 195) on a[href='Datepicker.html']
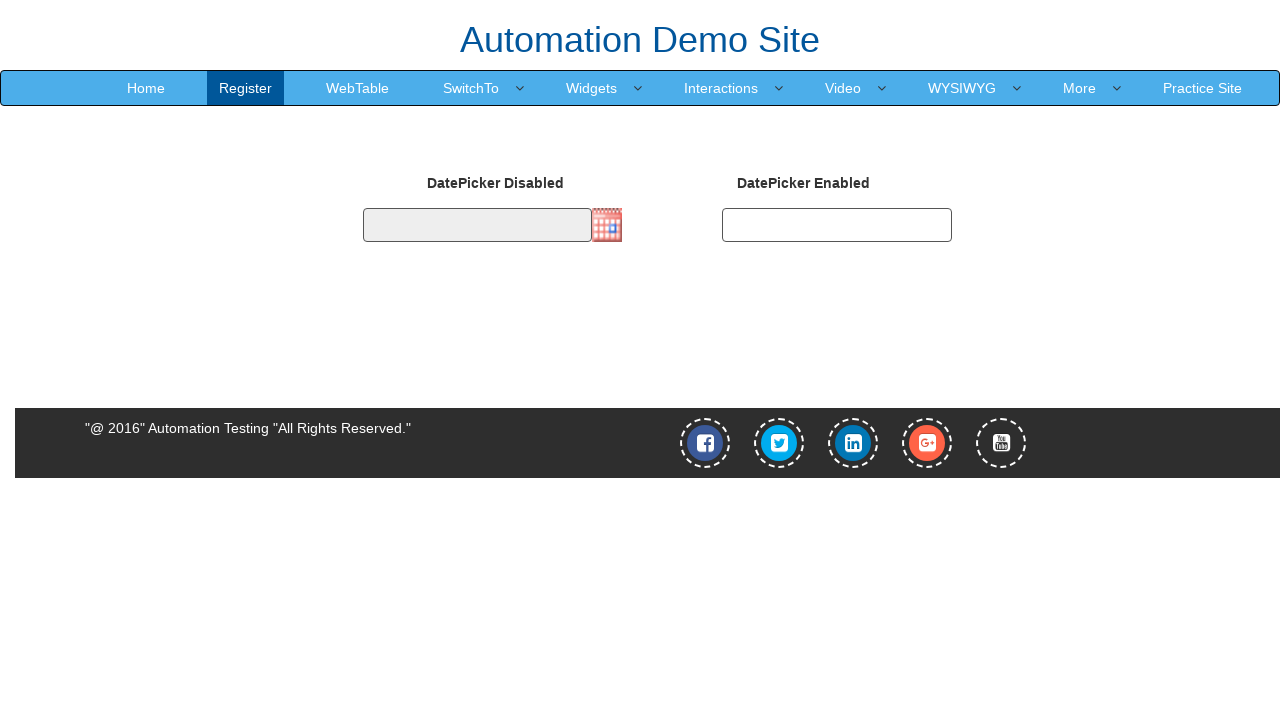

Navigation to Datepicker page completed (networkidle)
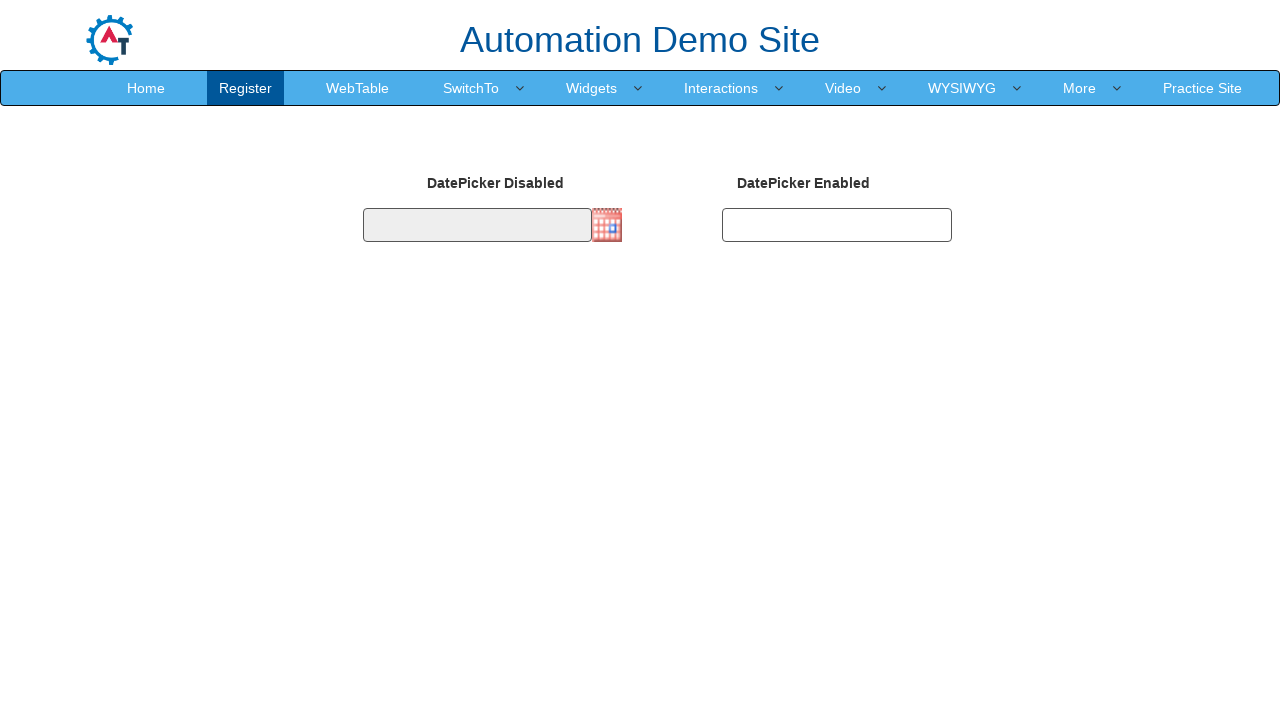

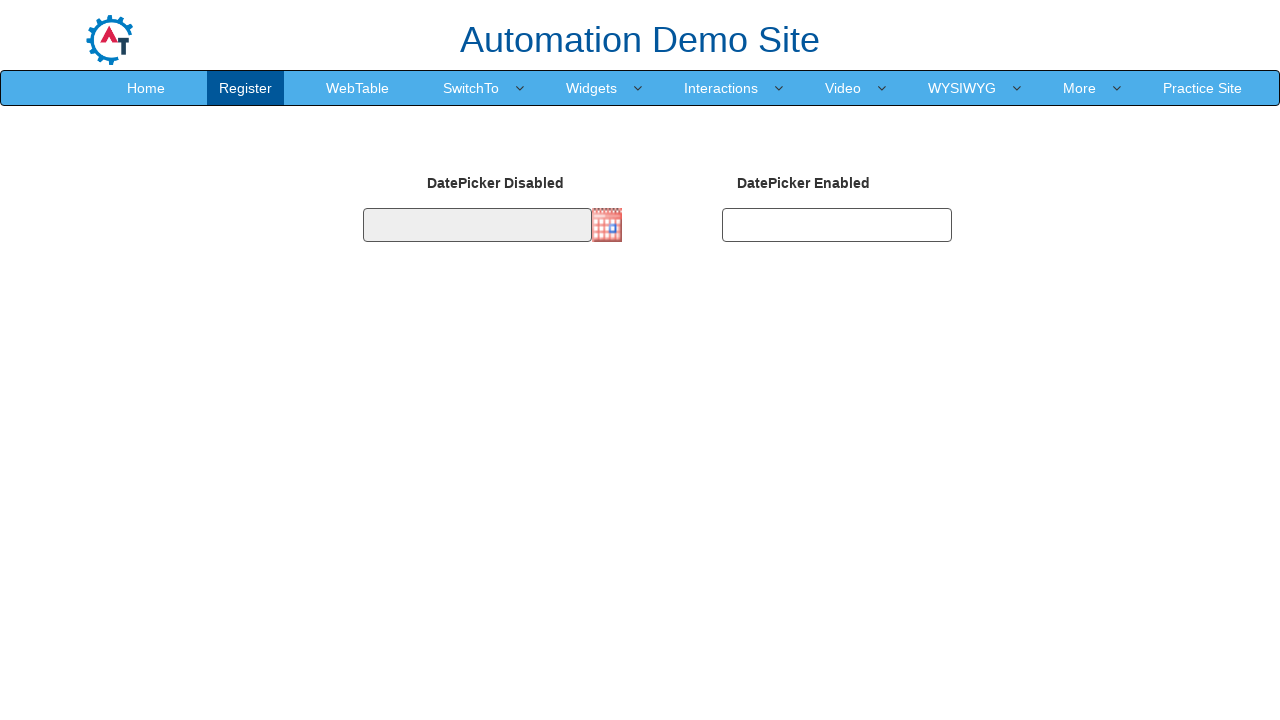